Tests blog navigation by clicking on blog link and then filtering blog posts

Starting URL: https://prego.ua/

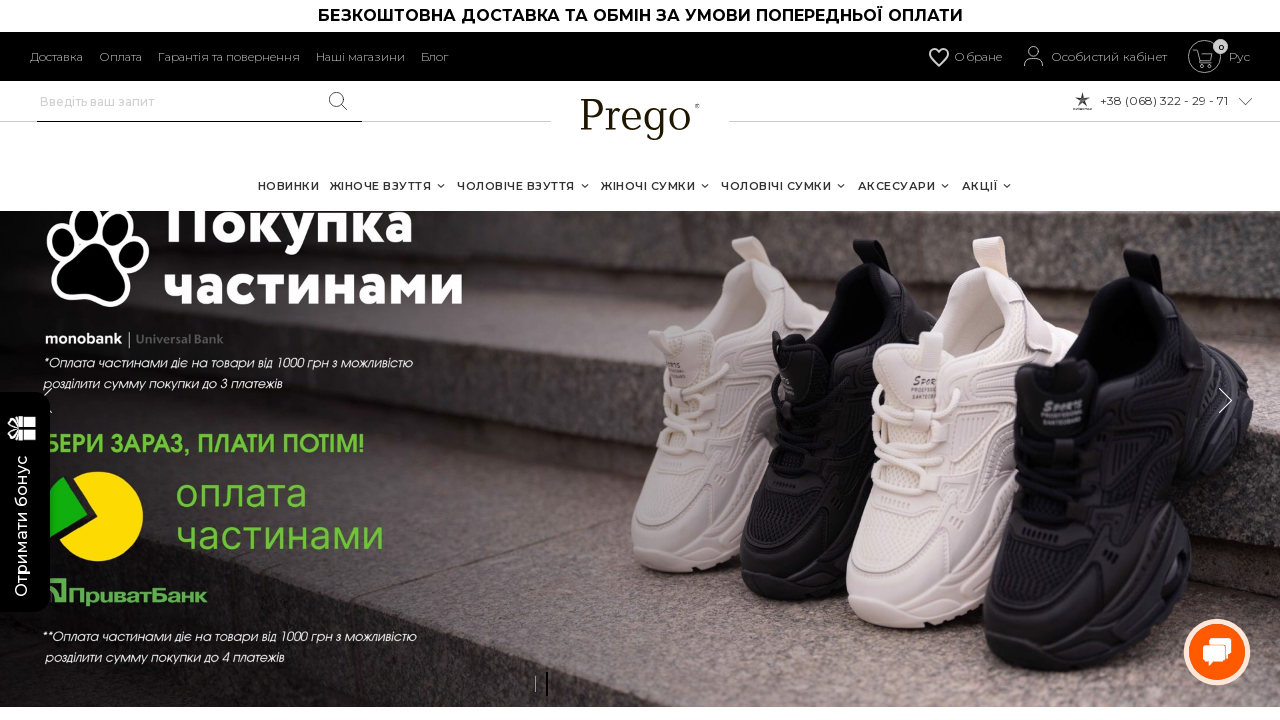

Clicked on 'Блог' (Blog) link at (434, 56) on text='Блог'
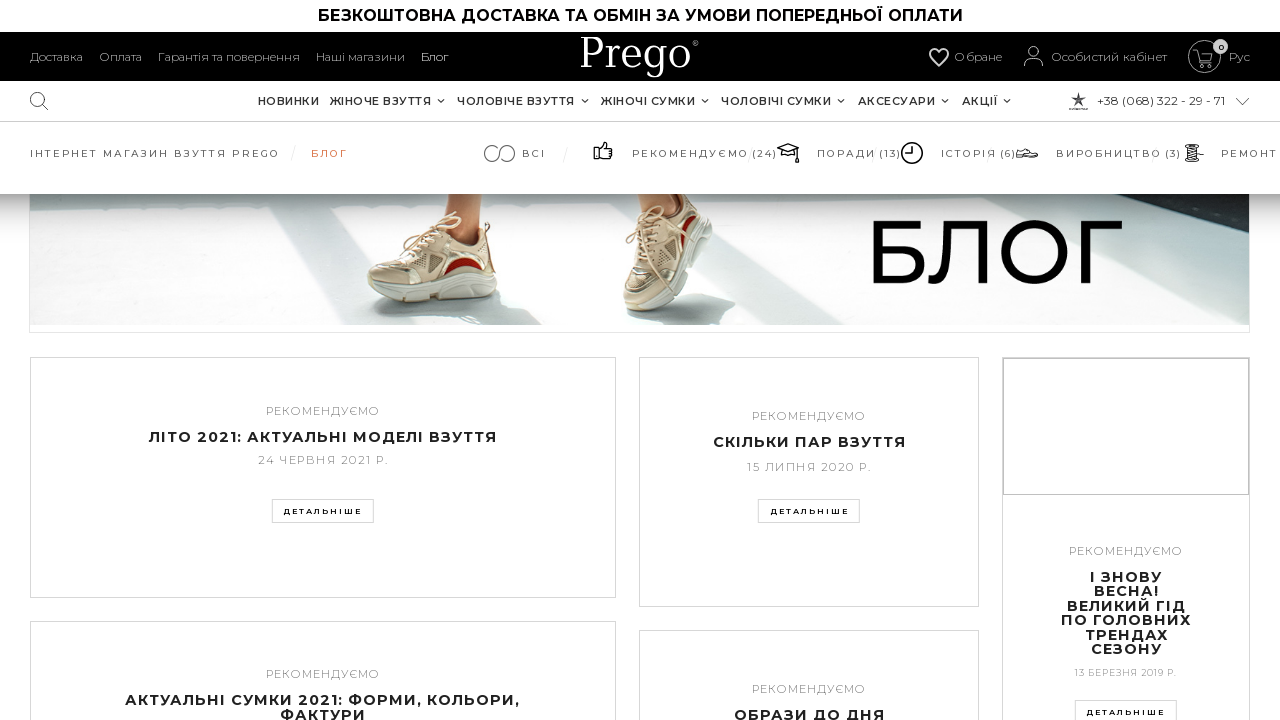

Clicked on 5th multifilter option to filter blog posts at (1070, 154) on div.multifilter:nth-child(5) > a
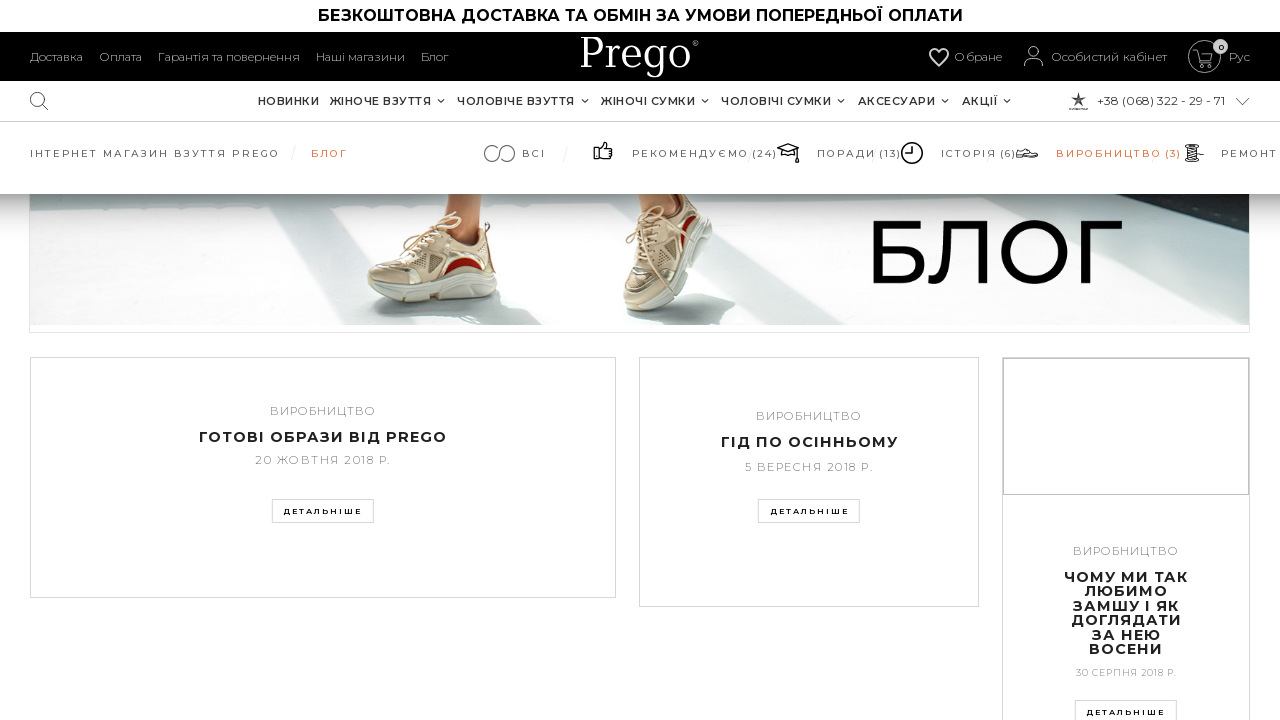

Waited for first blog article to load after filtering
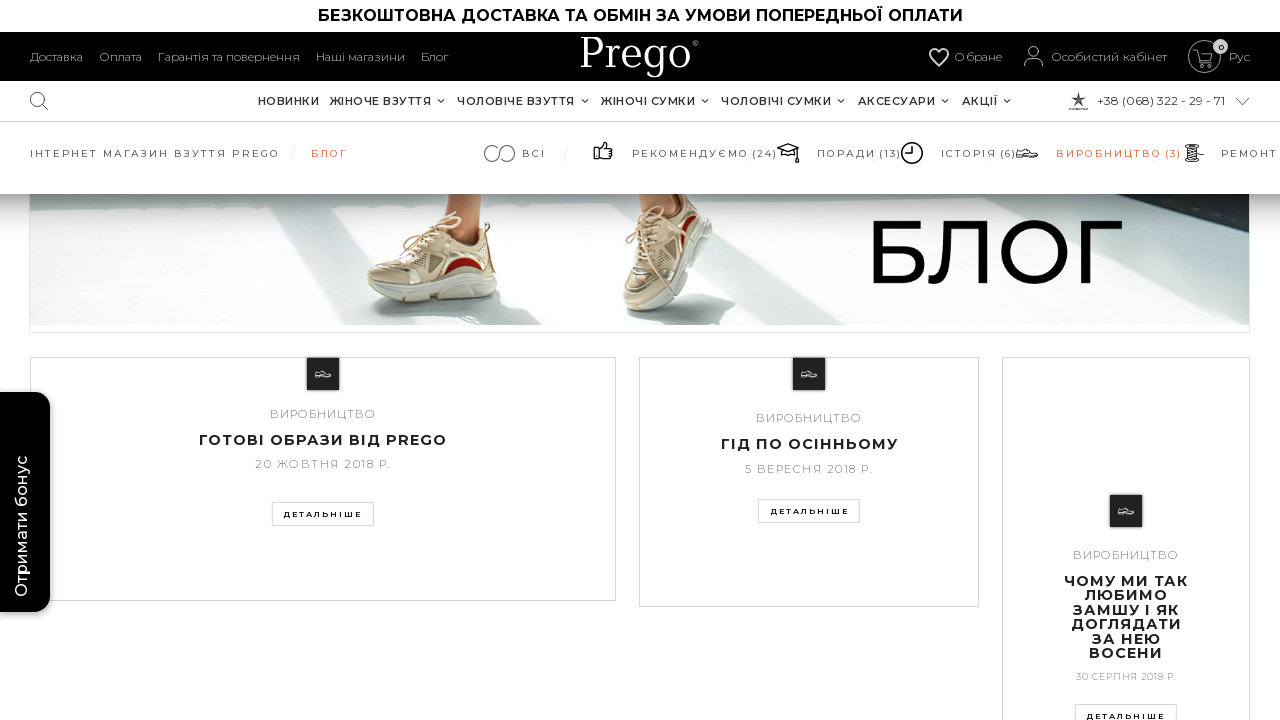

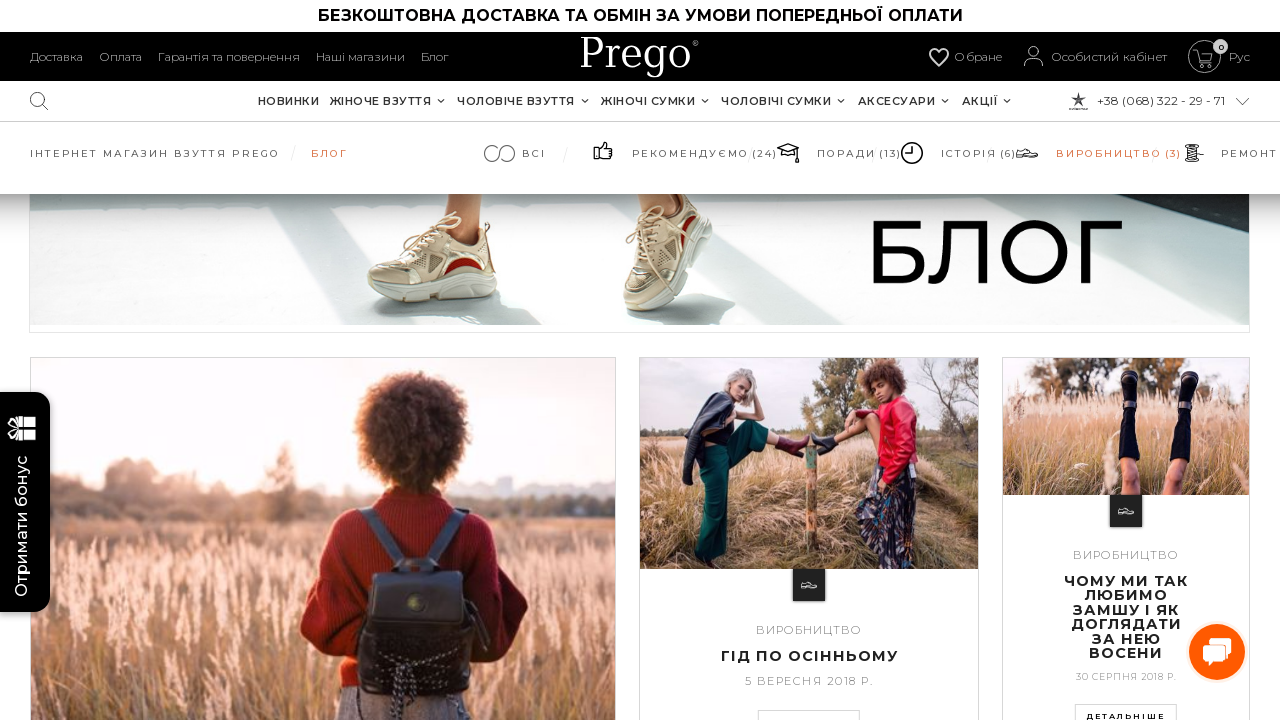